Navigates to the GitHub Pricing page

Starting URL: https://github.com/features/copilot

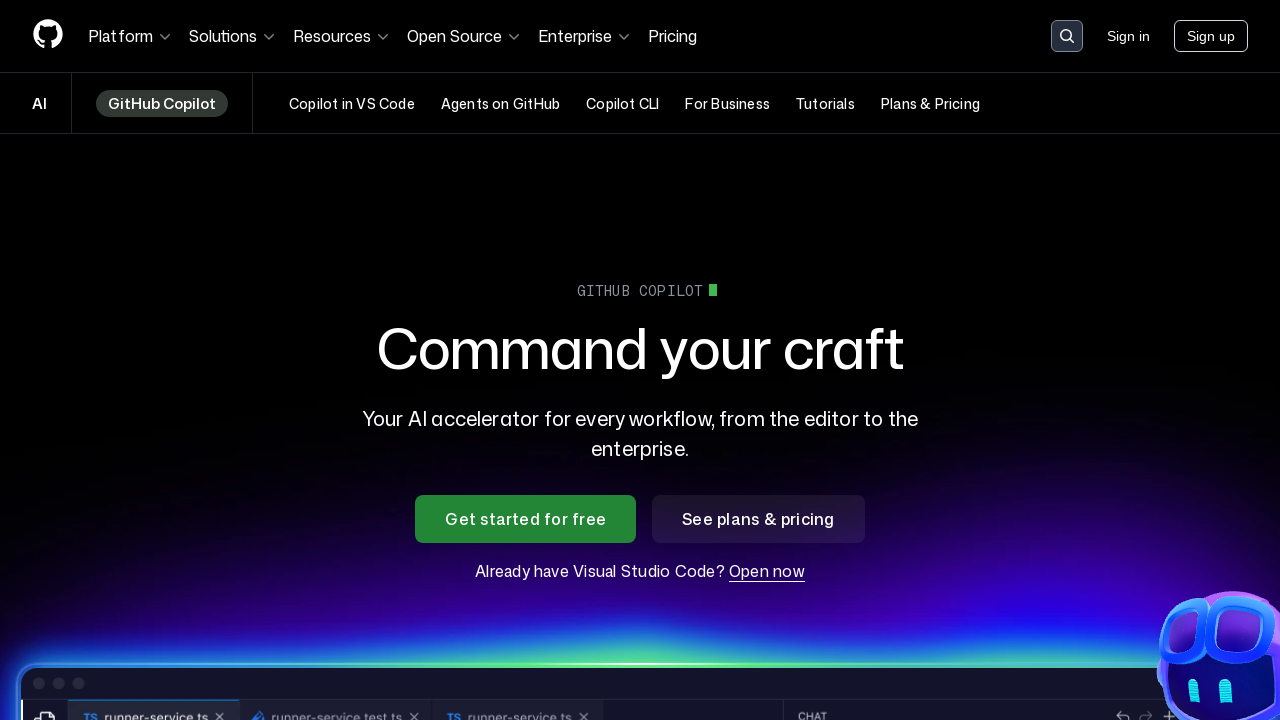

Waited for Pricing link to be visible in header
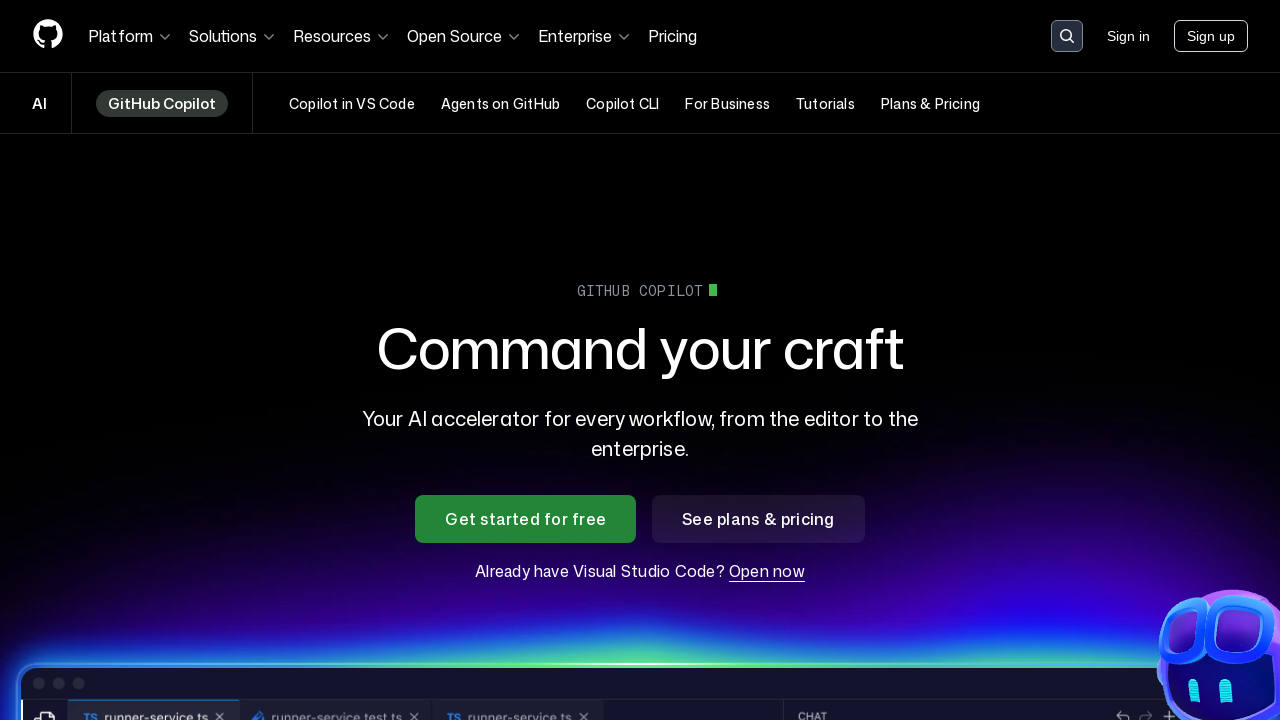

Clicked on Pricing link in header to navigate to GitHub Pricing page at (672, 36) on header >> text=Pricing
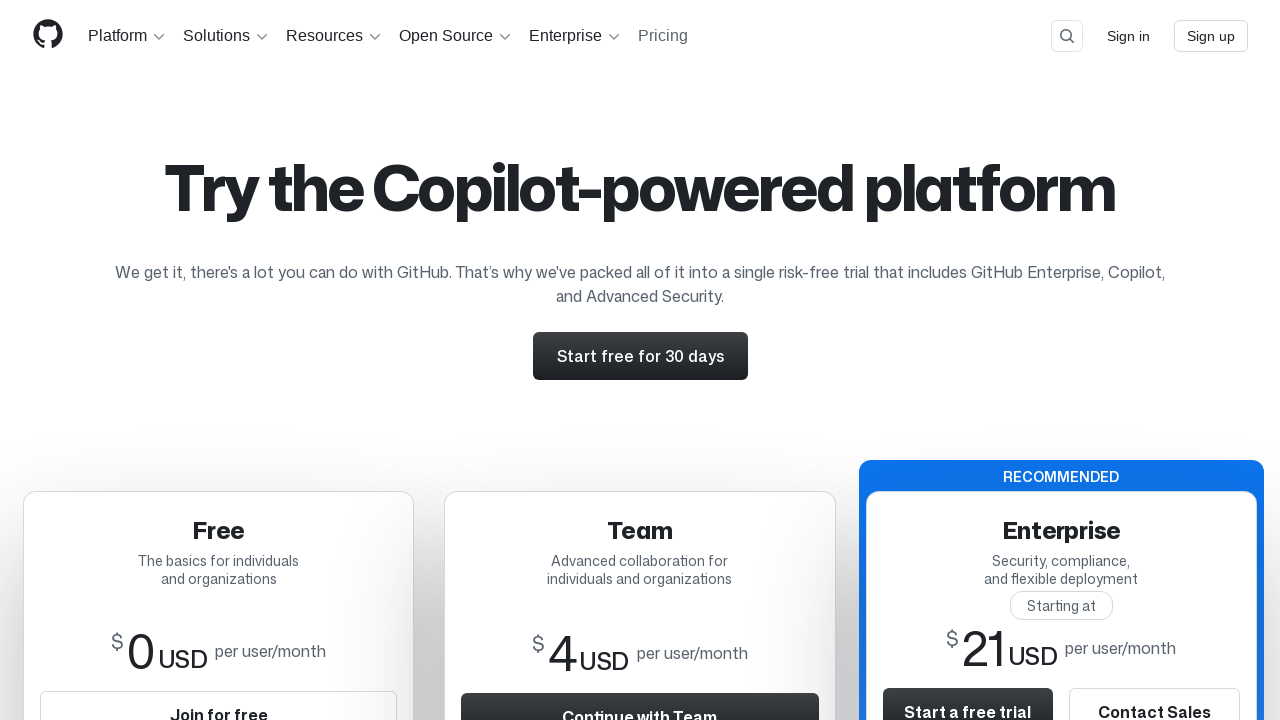

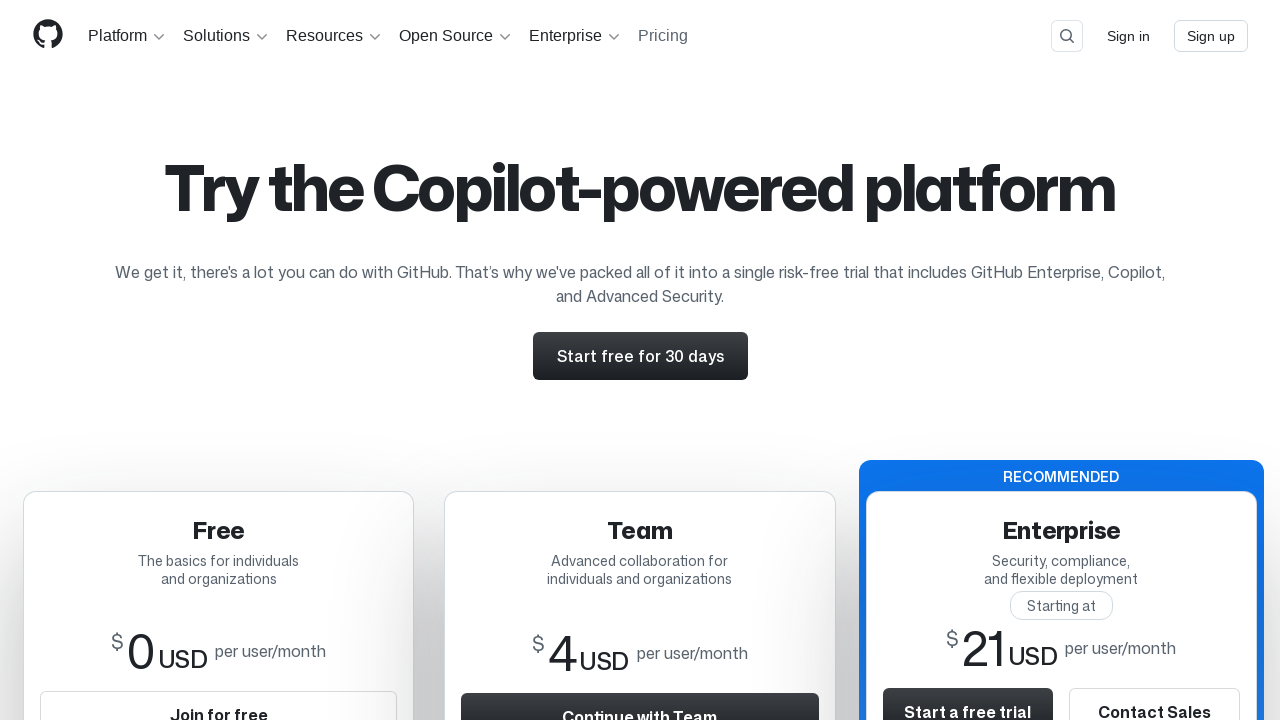